Tests filling in a registration form by entering a value into the first input field on a demo registration page

Starting URL: https://demo.automationtesting.in/Register.html

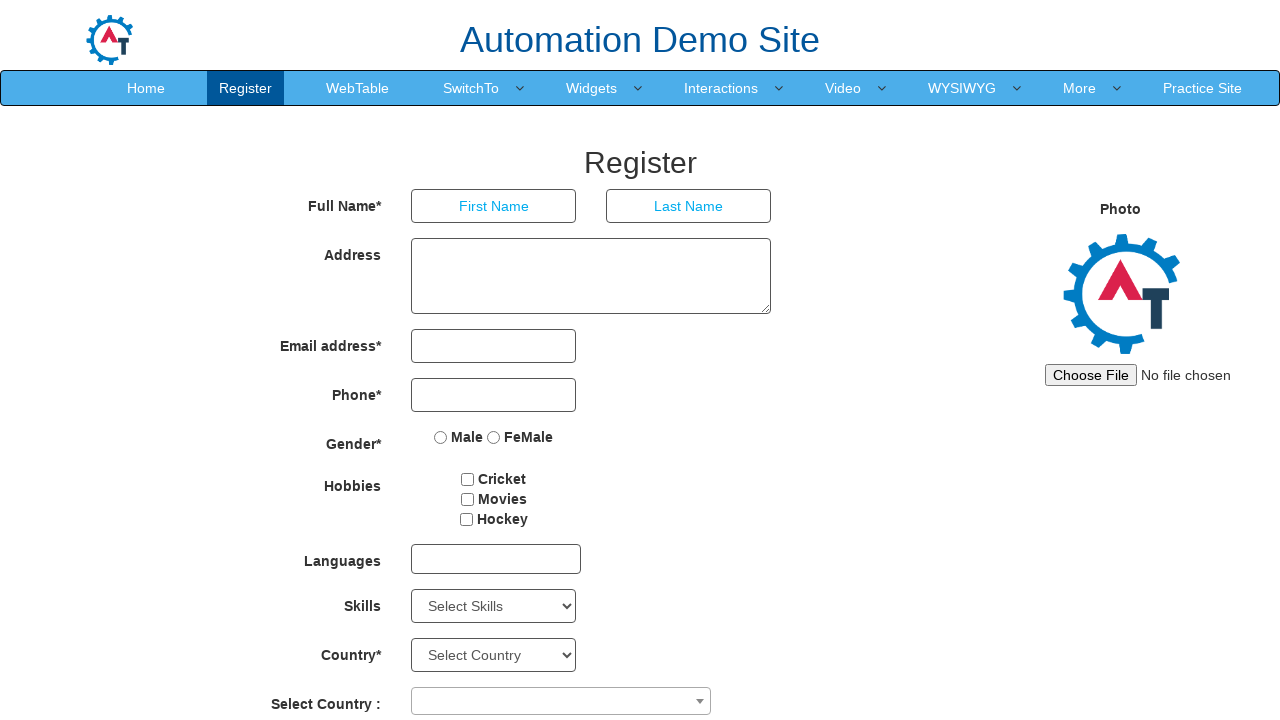

Navigated to demo registration page
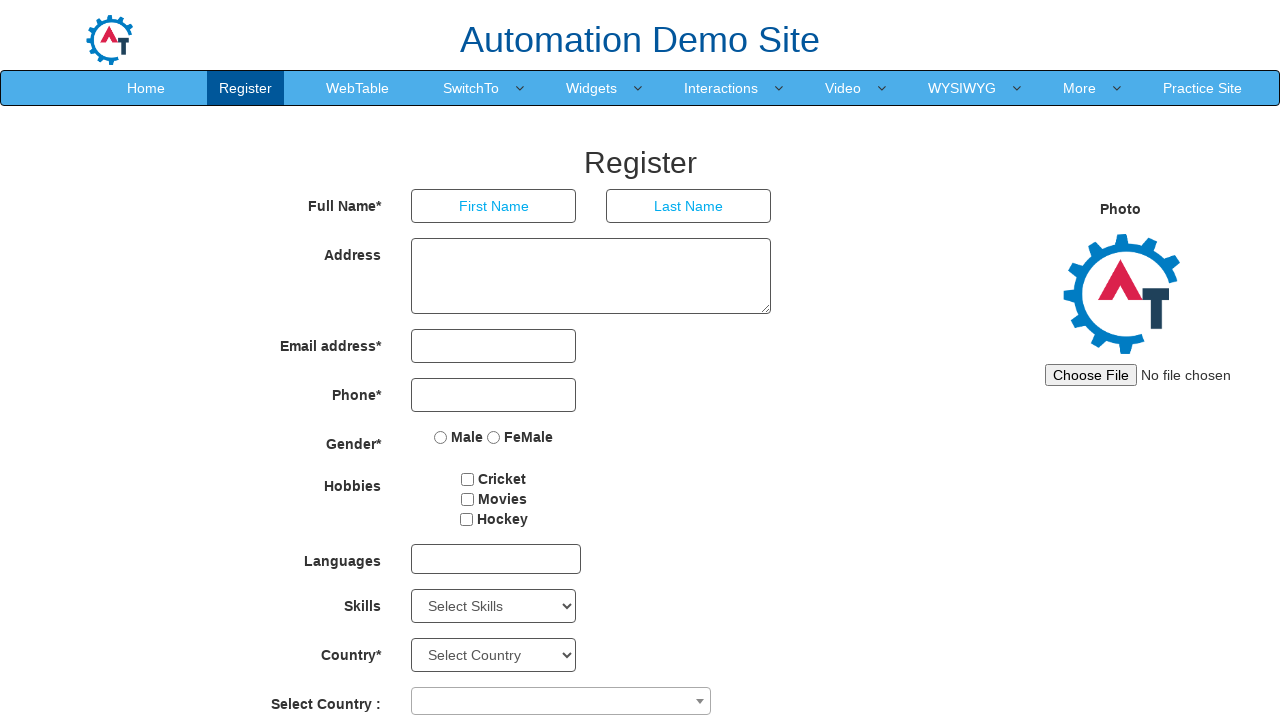

Filled first input field with 'TestUser7892' on input >> nth=0
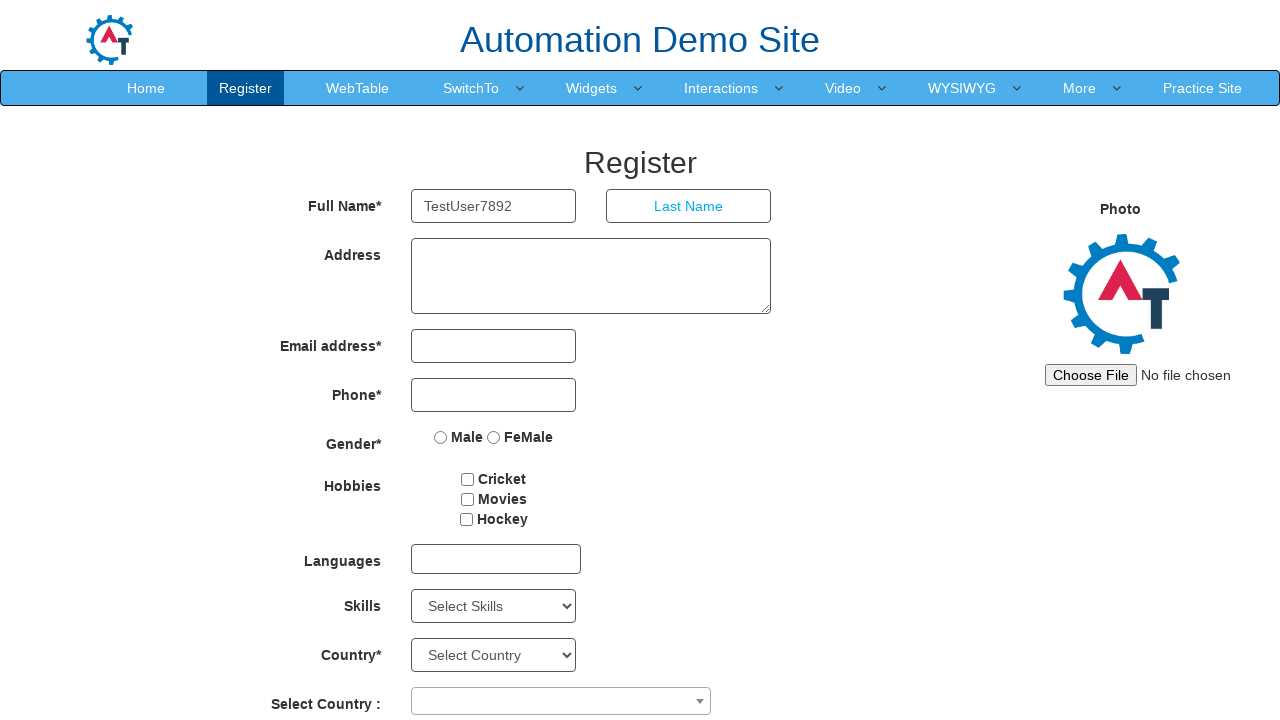

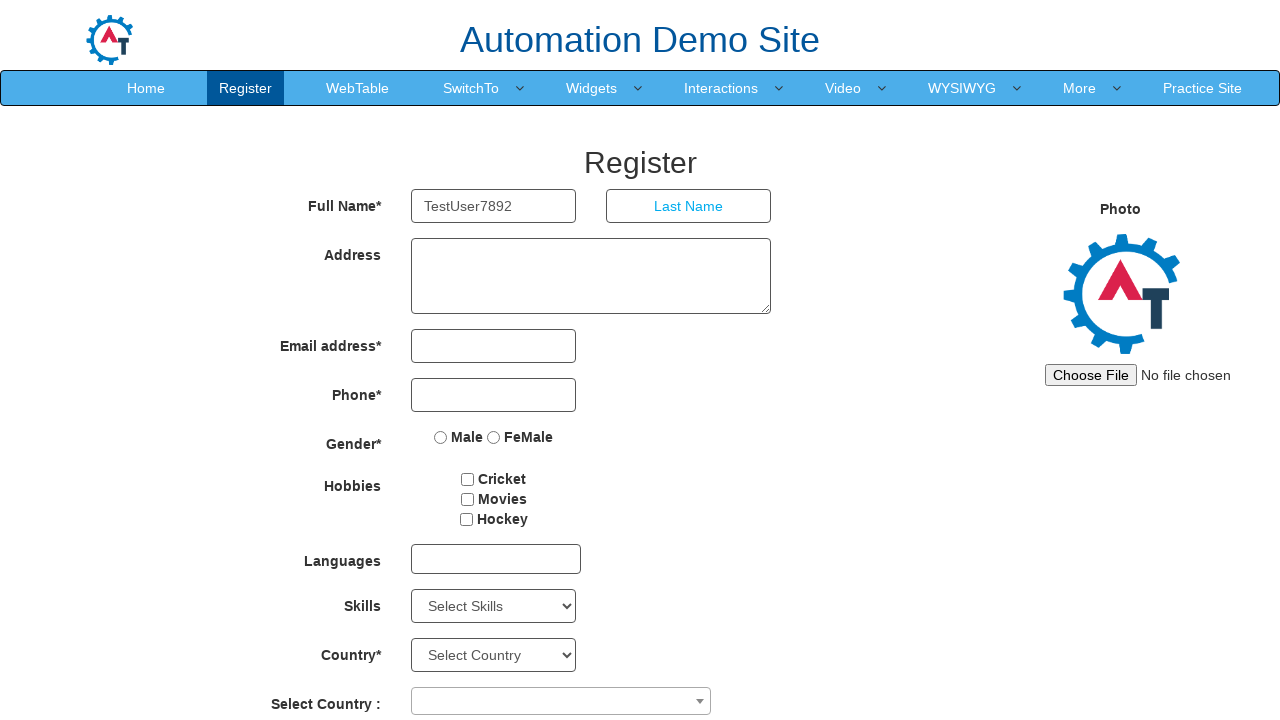